Navigates to DemoBlaze website homepage

Starting URL: https://www.demoblaze.com/

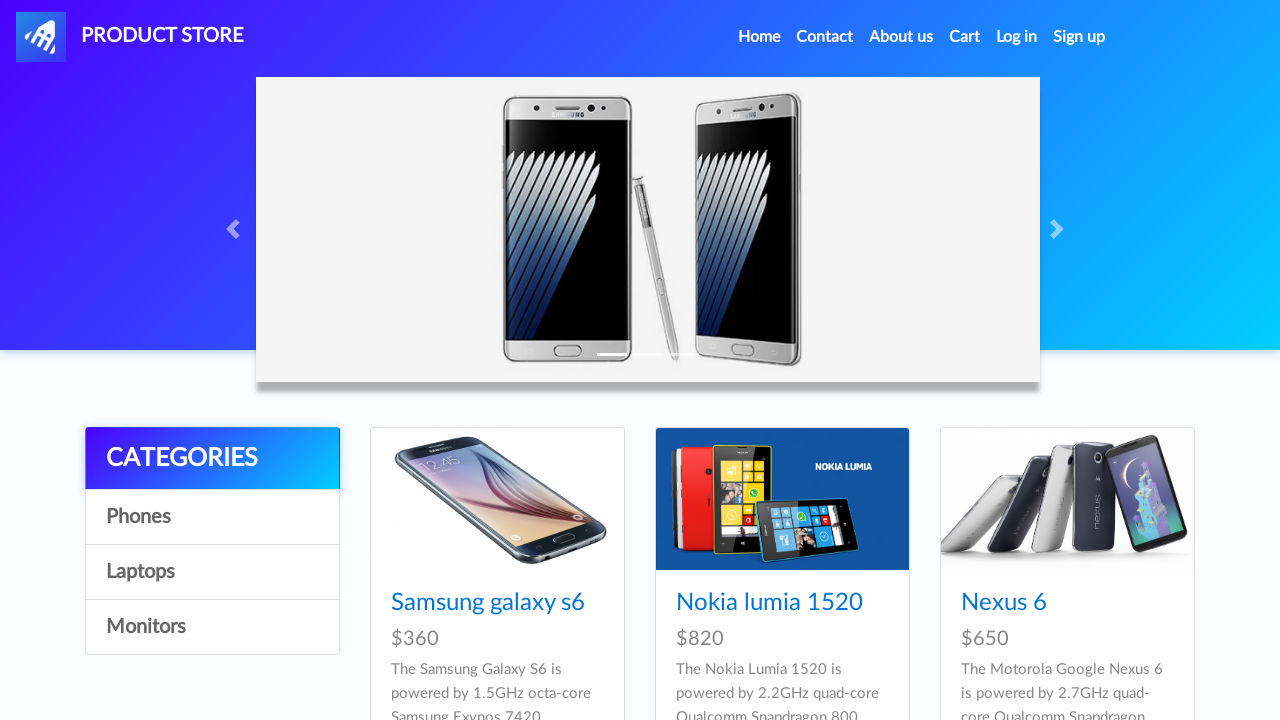

Navigated to DemoBlaze website homepage at https://www.demoblaze.com/
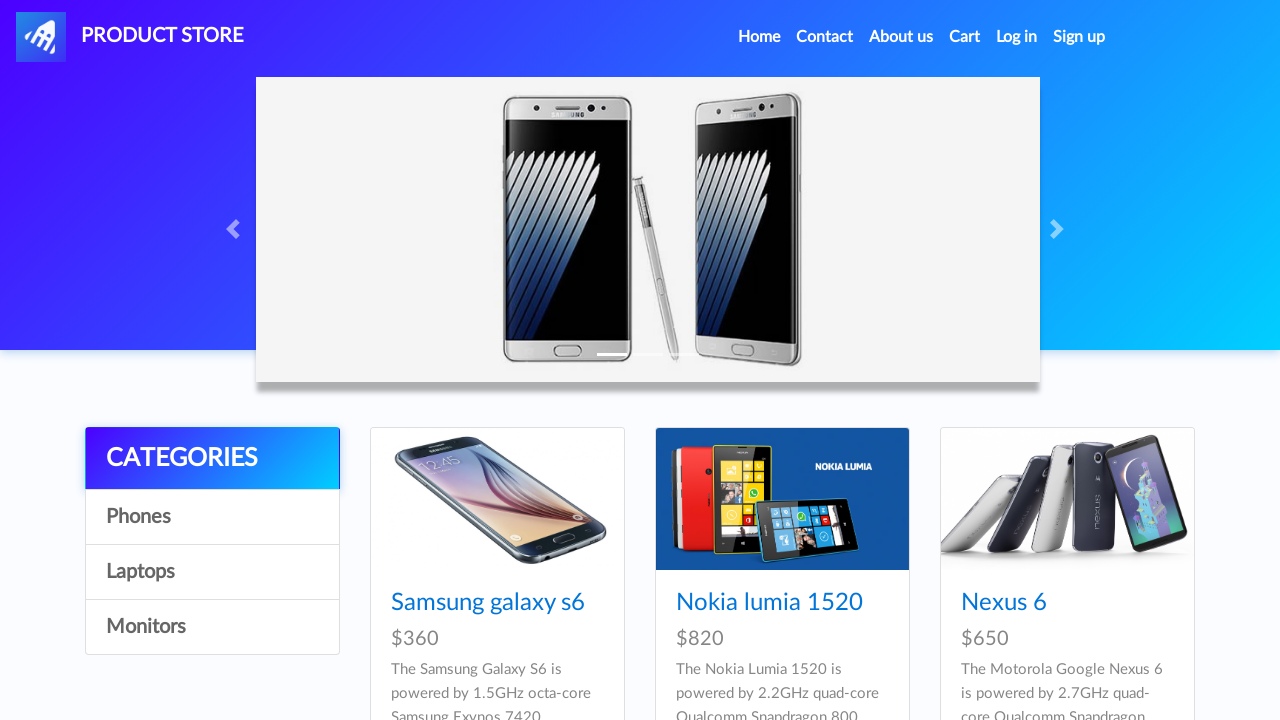

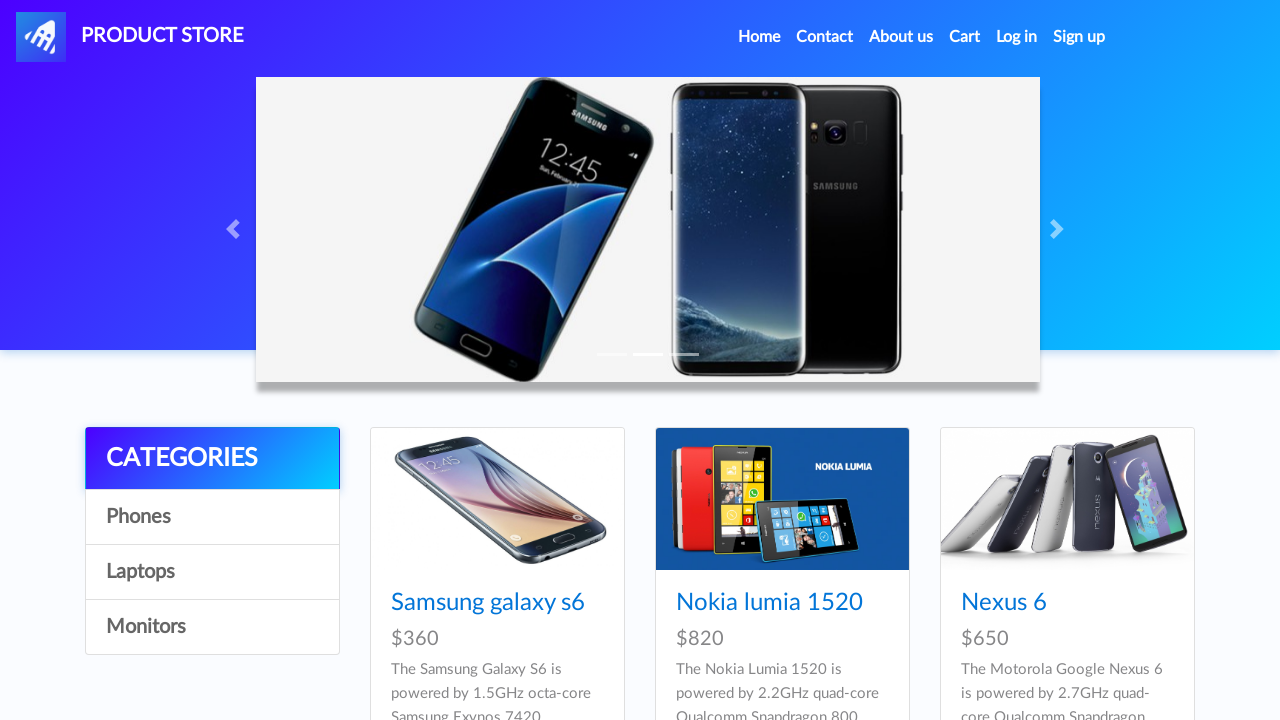